Navigates to the Ajio e-commerce website with browser preferences configured to handle notification and geolocation permission prompts

Starting URL: https://www.ajio.com/

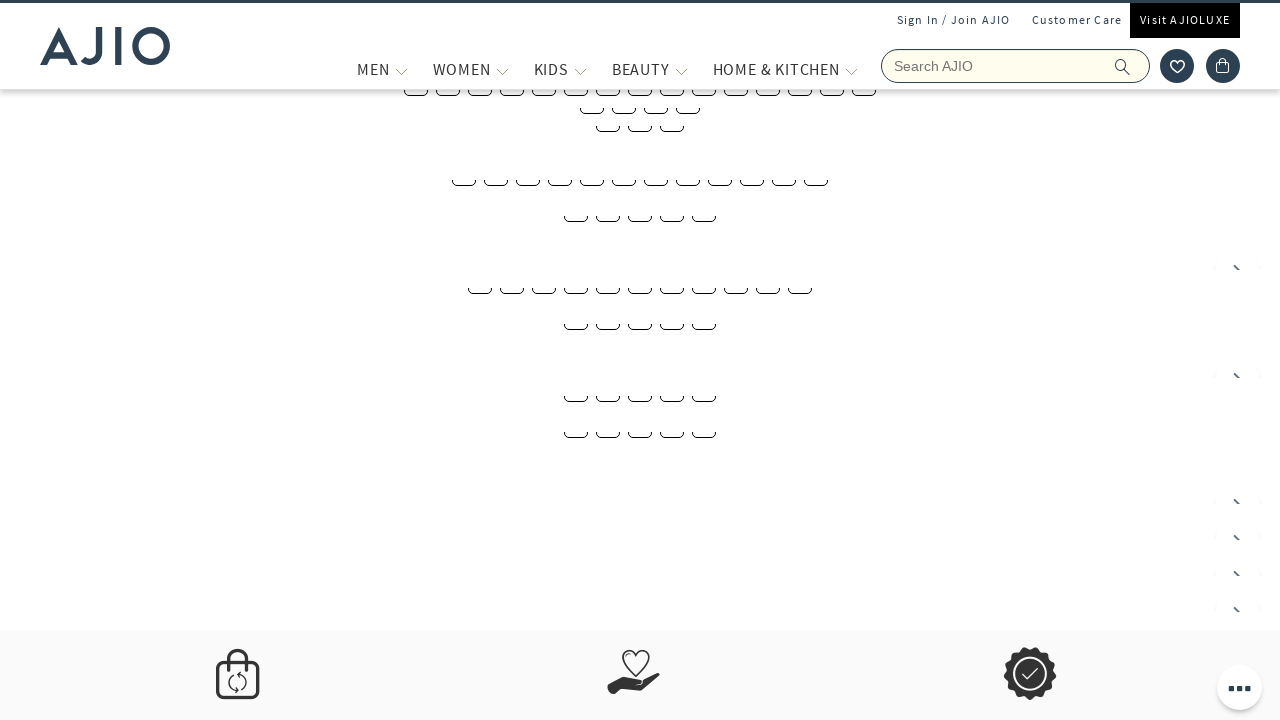

Waited for page to fully load with network idle state on Ajio e-commerce website
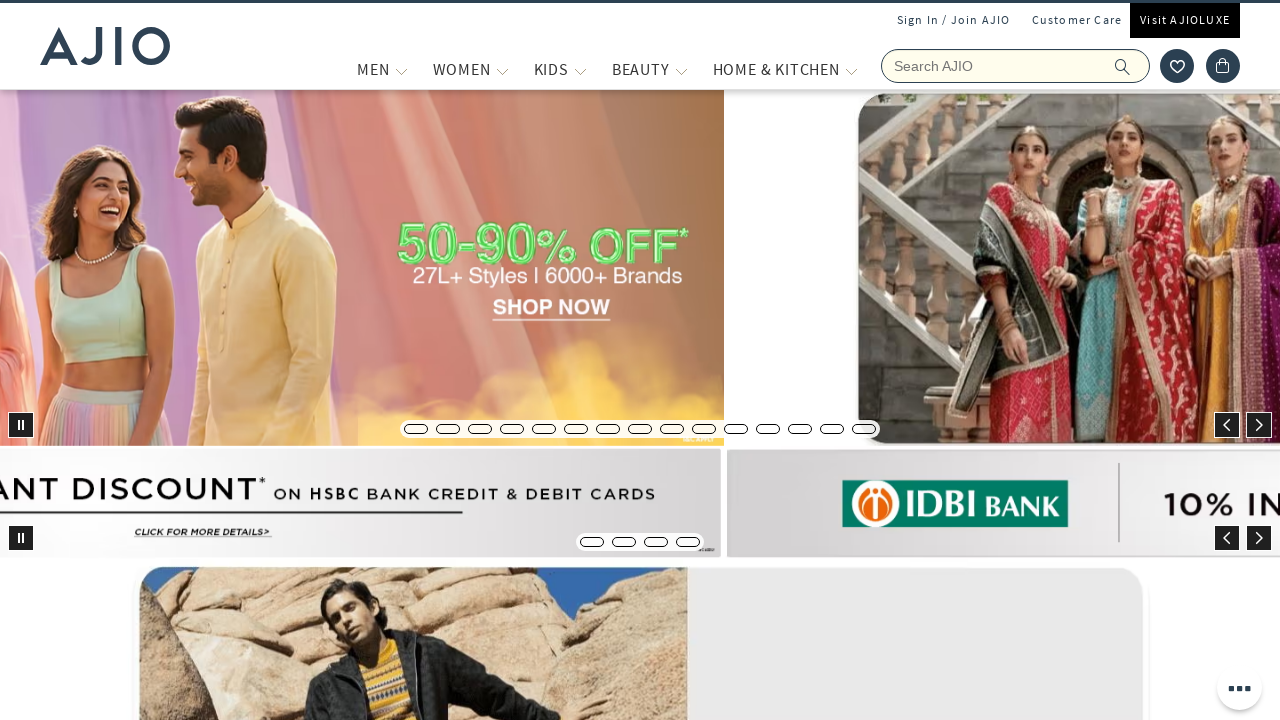

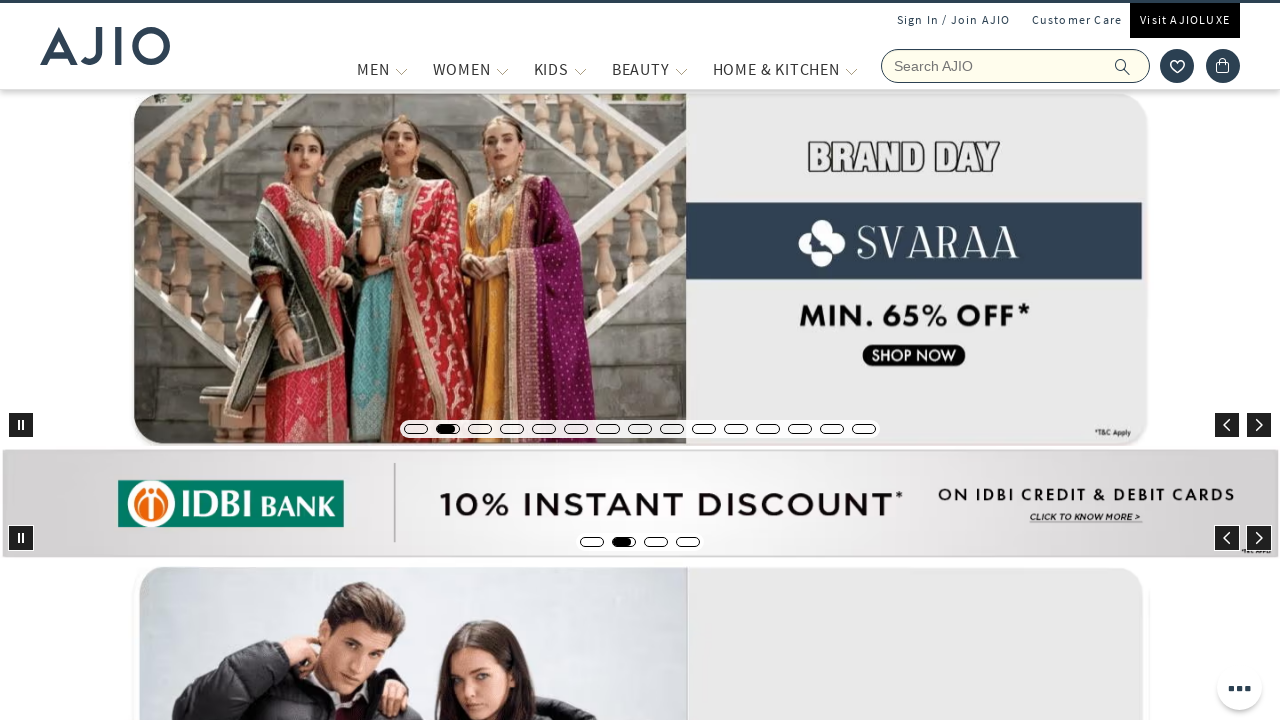